Tests the text box form by filling name and email fields and verifying the output message.

Starting URL: https://demoqa.com/

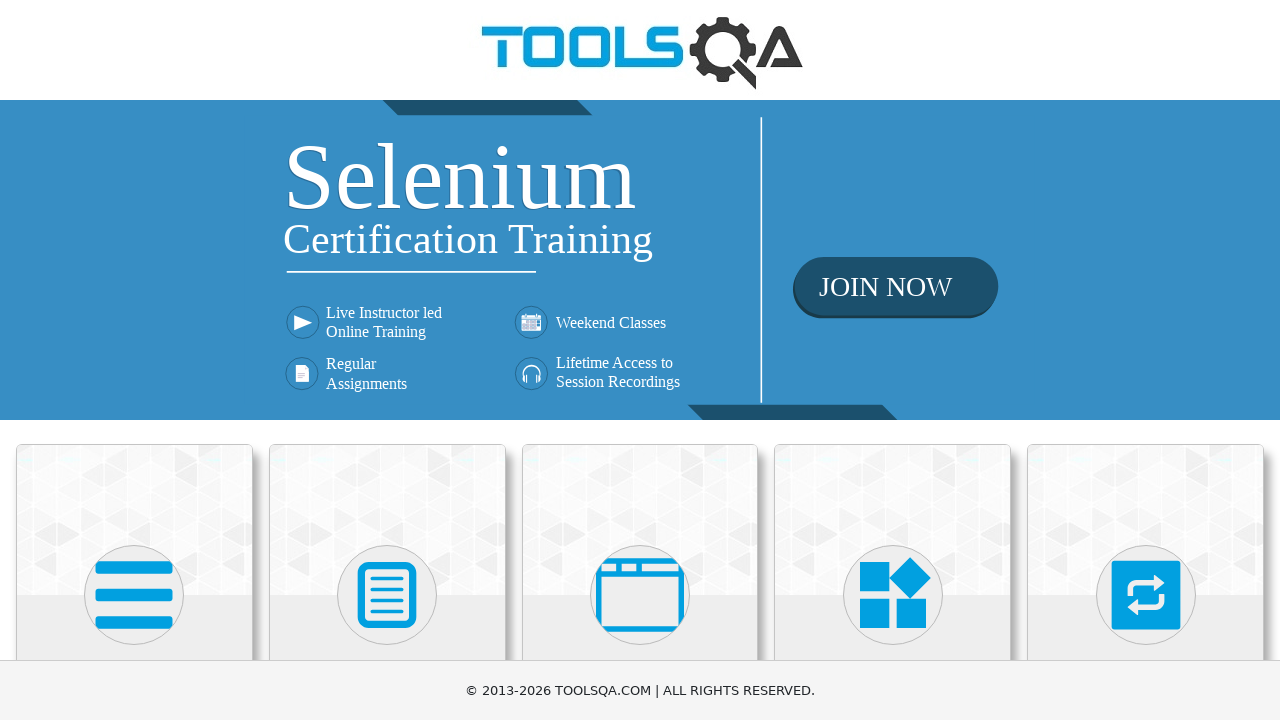

Clicked on Elements card at (134, 520) on xpath=//div[@class='card mt-4 top-card'][1]
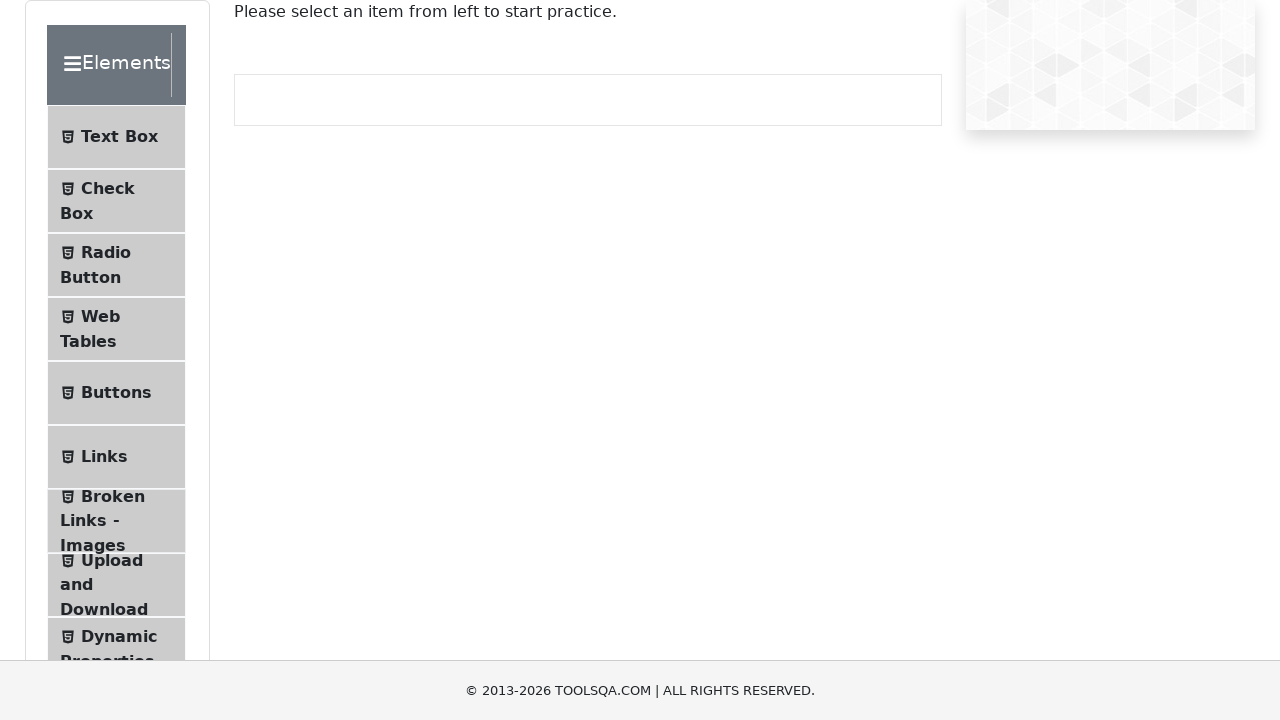

Clicked on Text Box menu item at (116, 137) on xpath=//li[@id='item-0'][1]
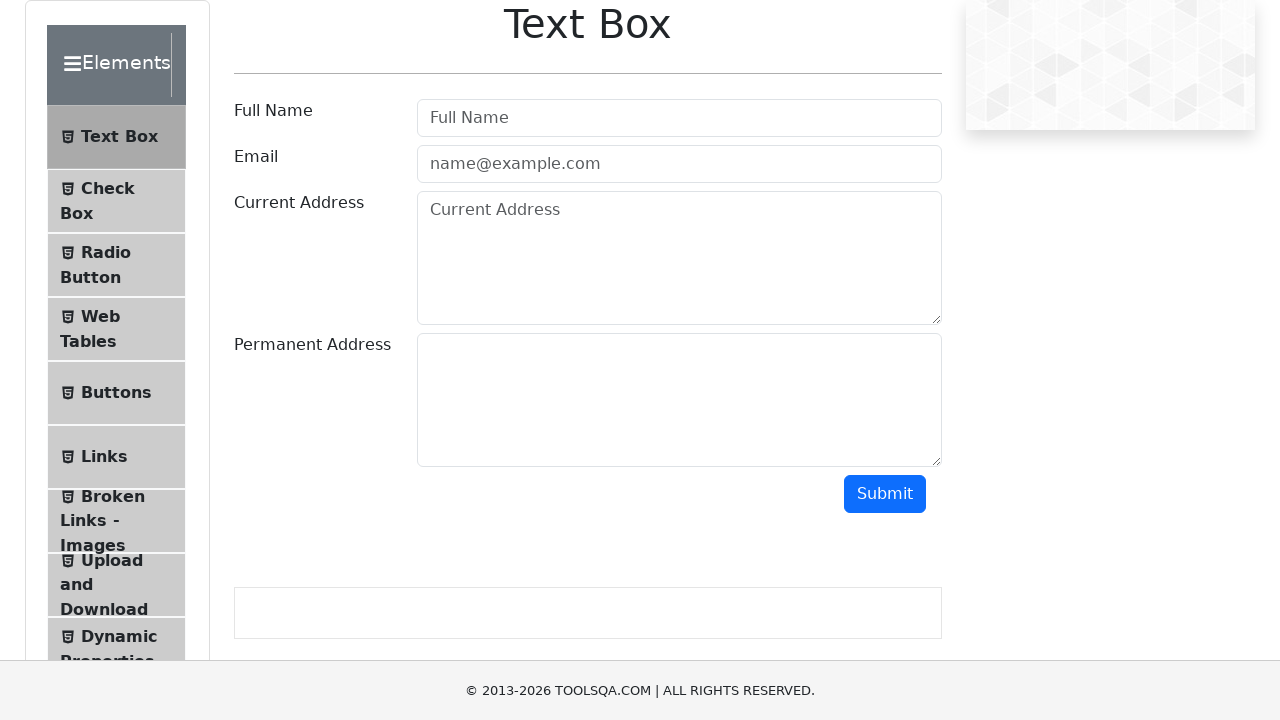

Filled in full name field with 'Barak Obama' on xpath=//input[@class=' mr-sm-2 form-control'][1]
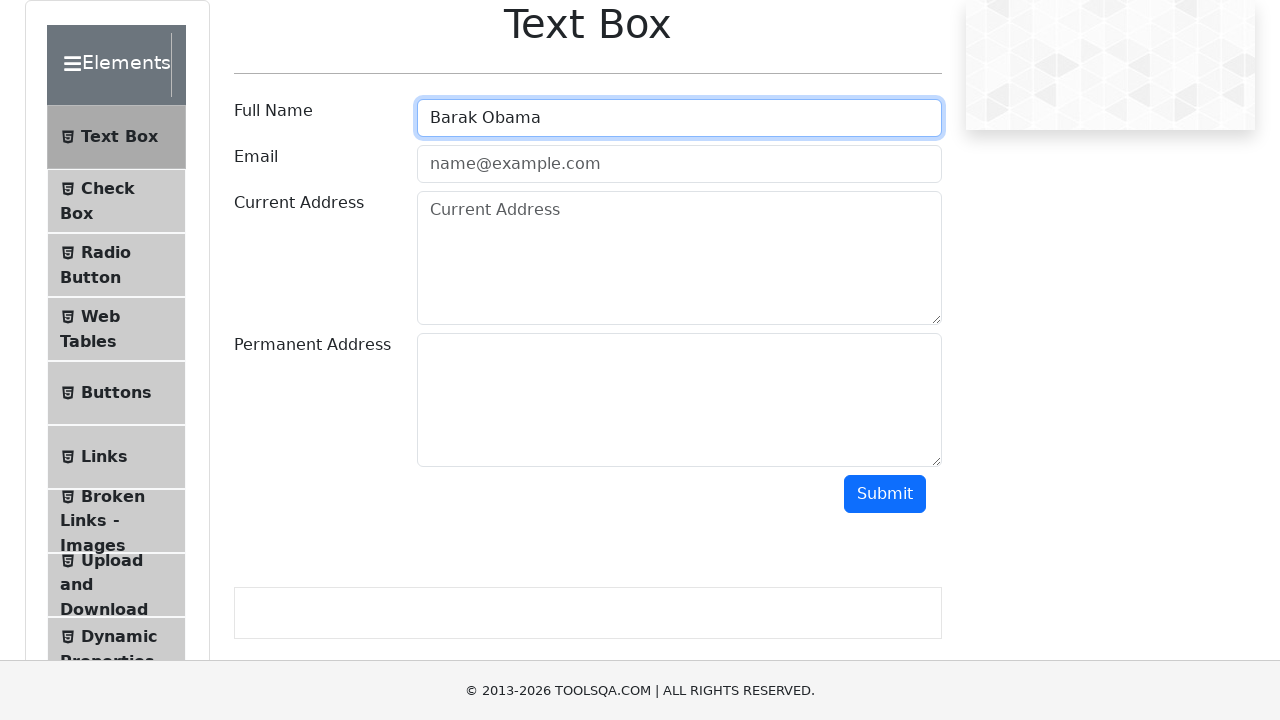

Filled in email field with 'barak1961@gmail.com' on input.mr-sm-2.form-control
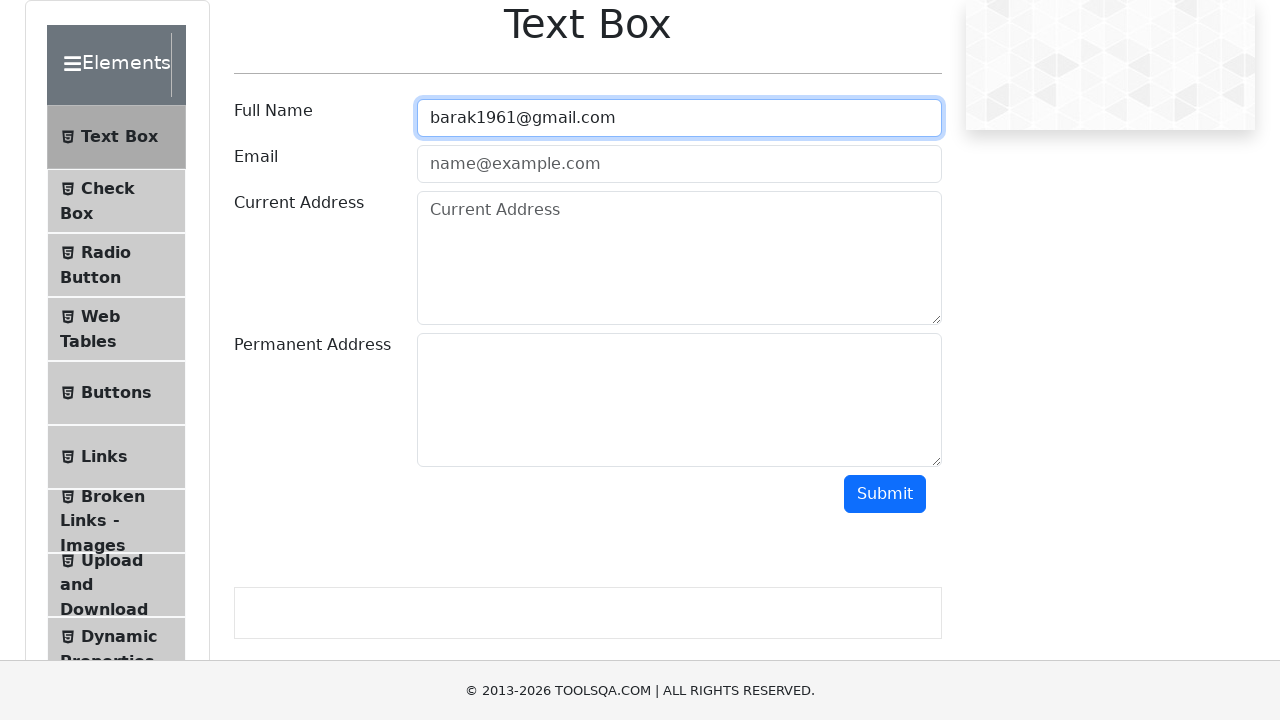

Clicked submit button at (885, 494) on #submit
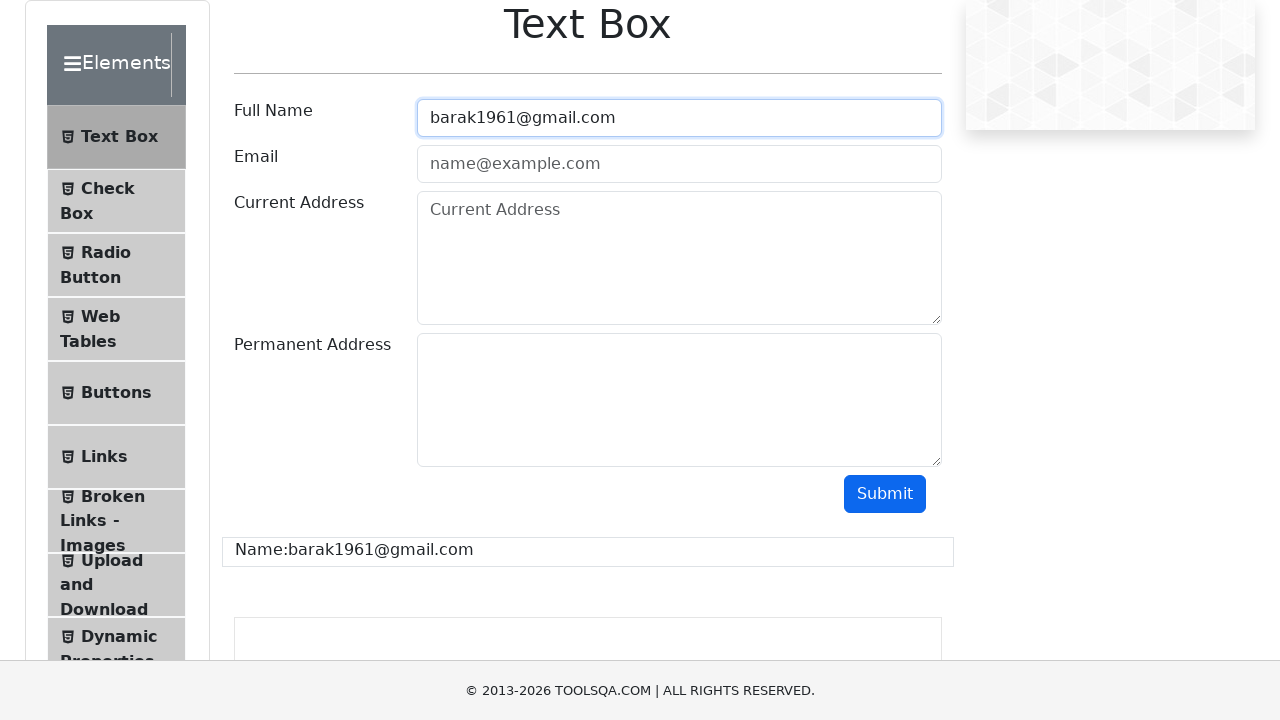

Output message displayed after form submission
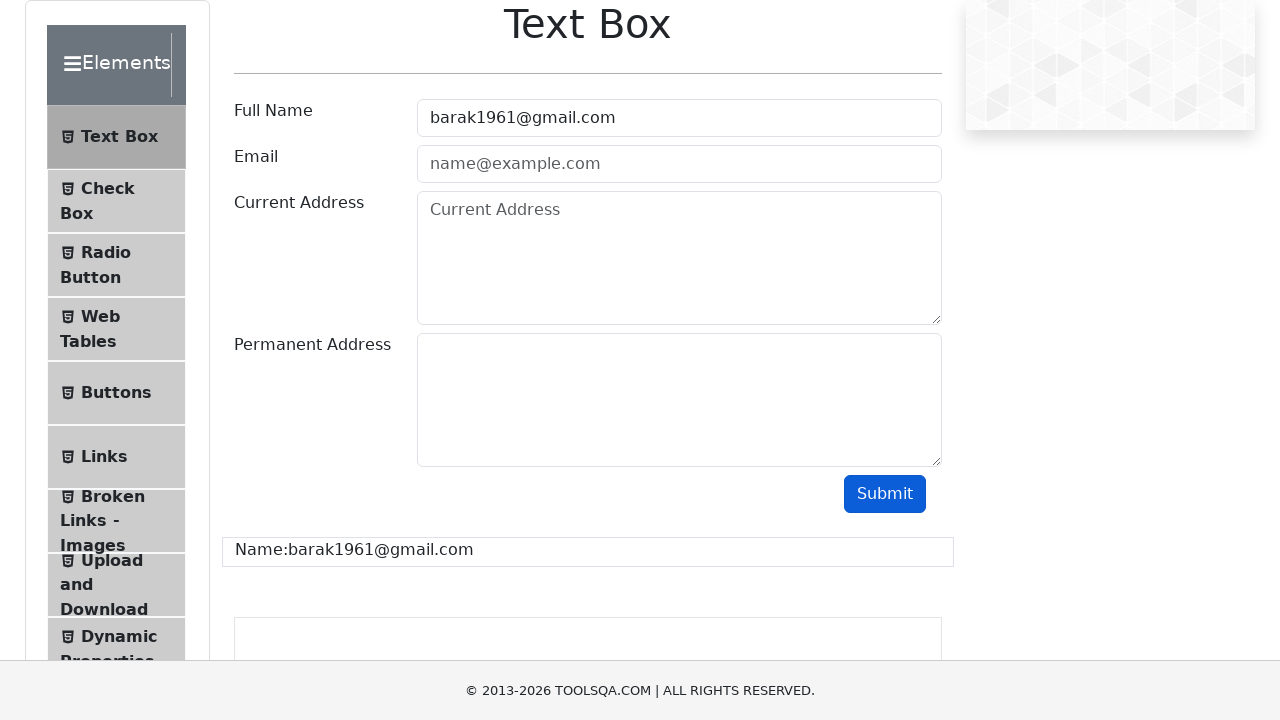

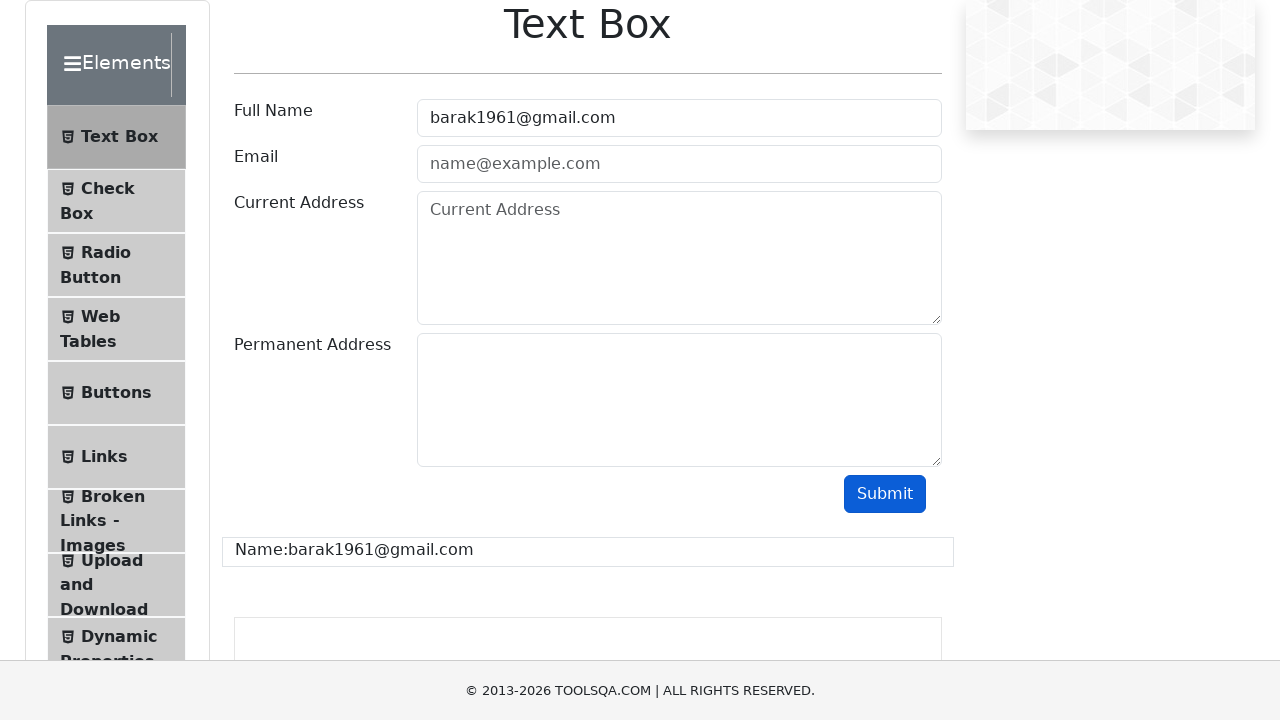